Tests context menu interaction by right-clicking an element and selecting an option using keyboard navigation

Starting URL: https://swisnl.github.io/jQuery-contextMenu/demo.html

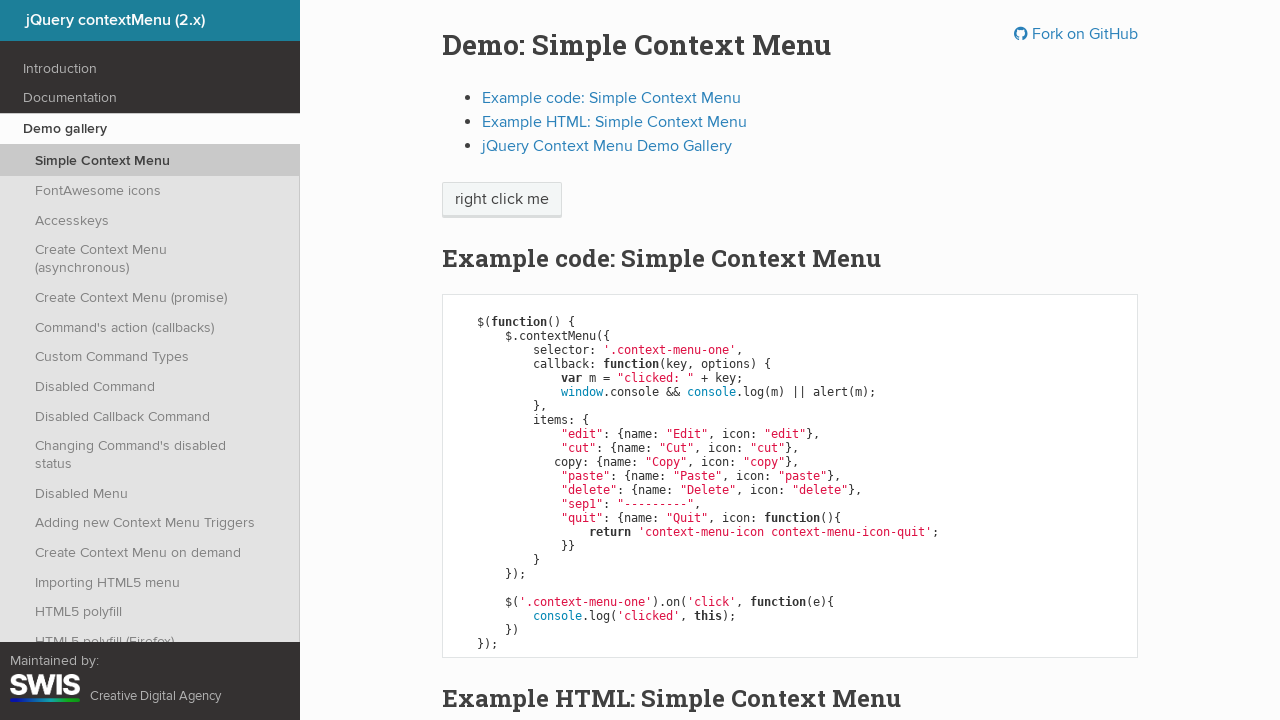

Right-clicked on context menu trigger element at (502, 200) on span.context-menu-one
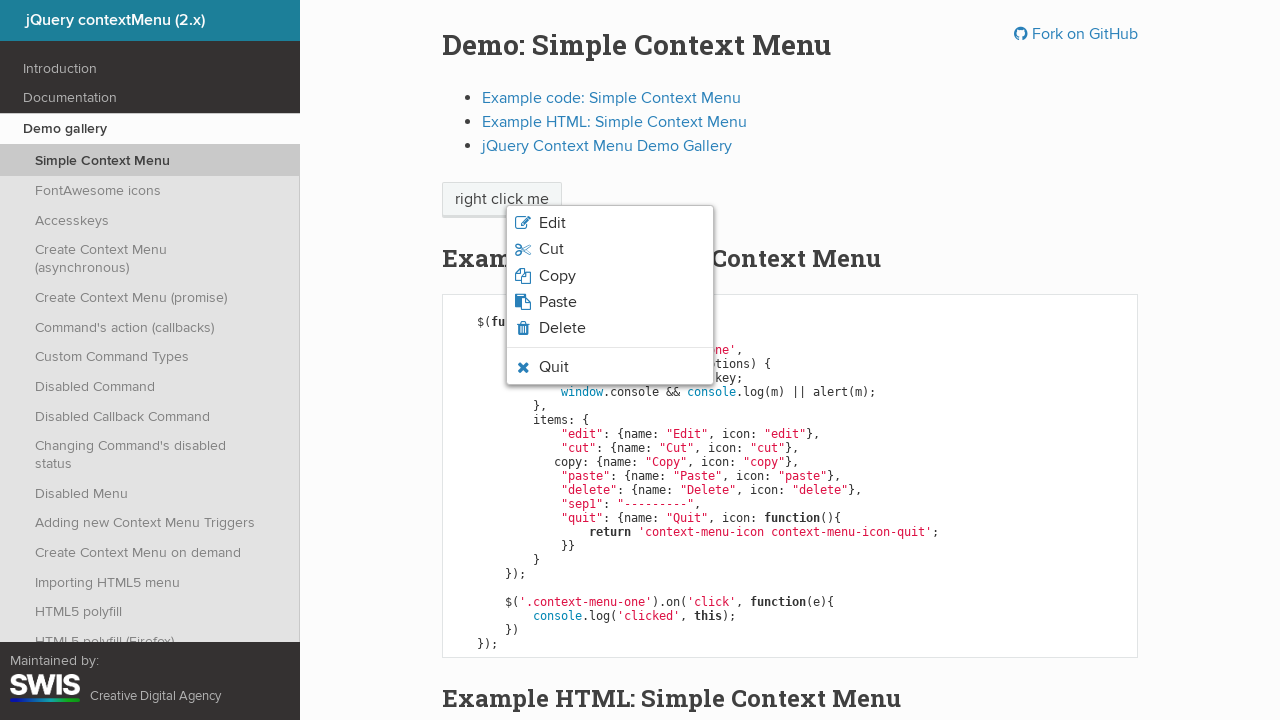

Navigated down in context menu using ArrowDown key
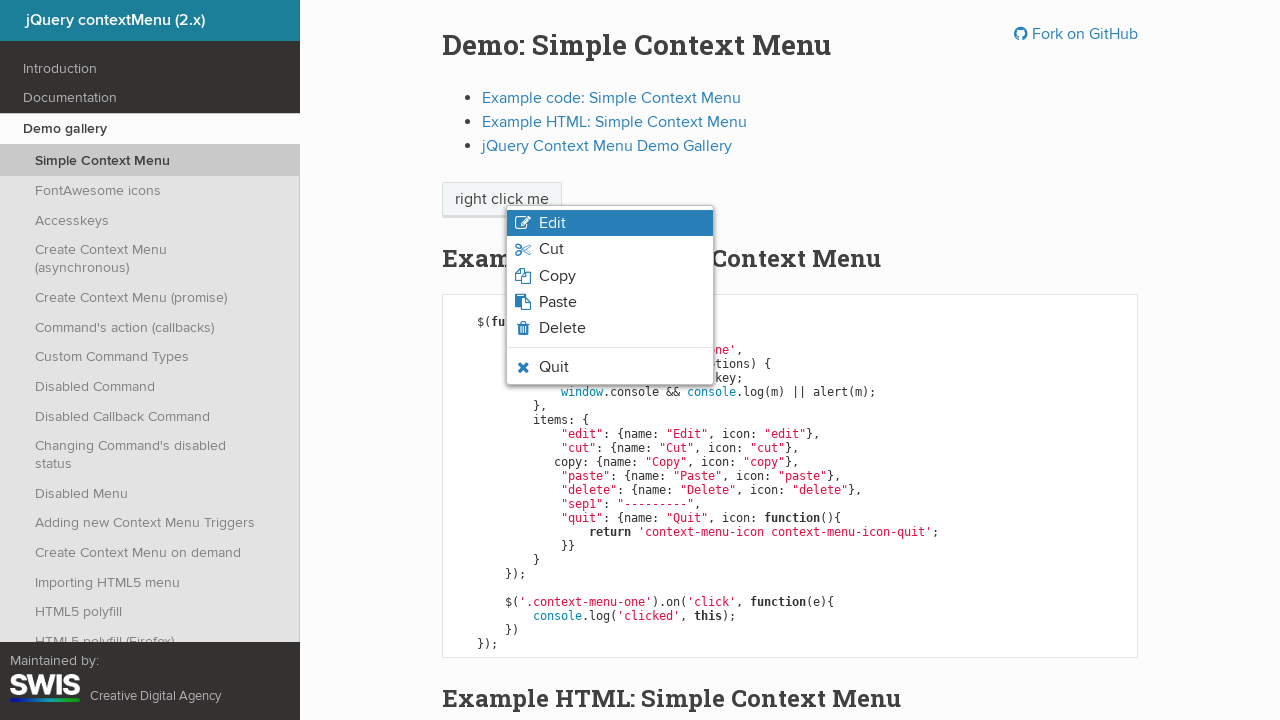

Selected context menu item using Enter key
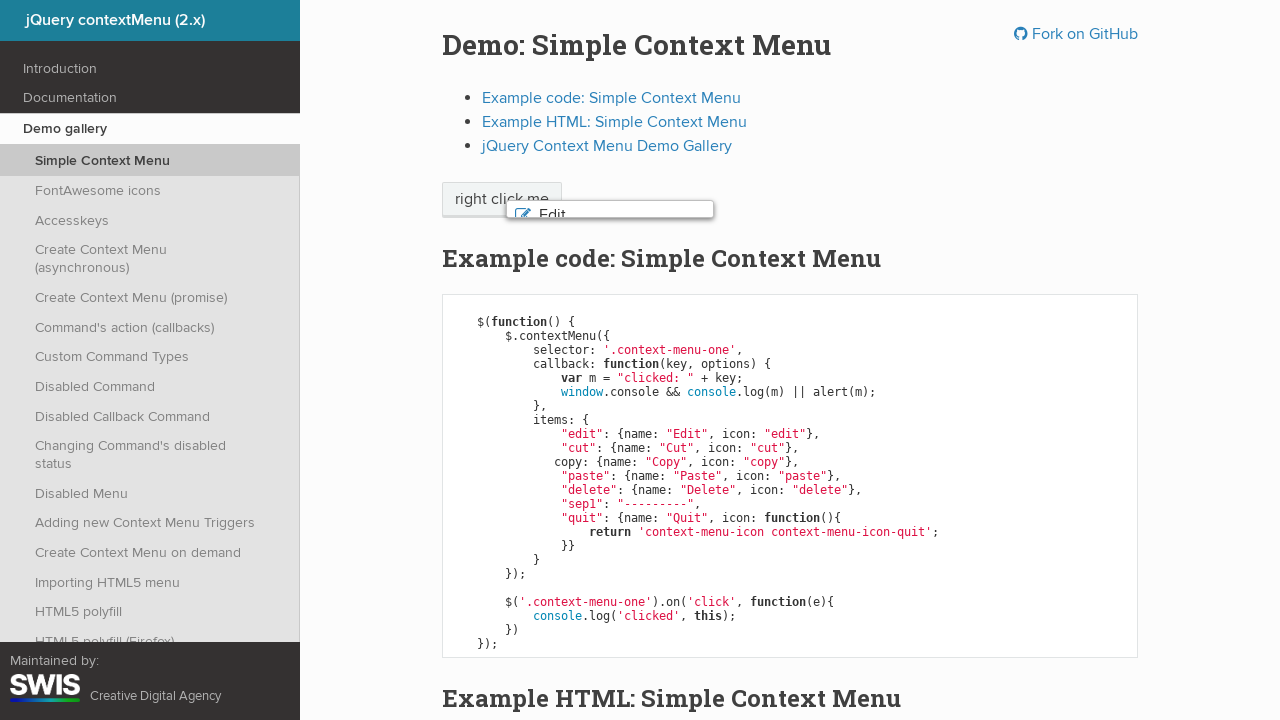

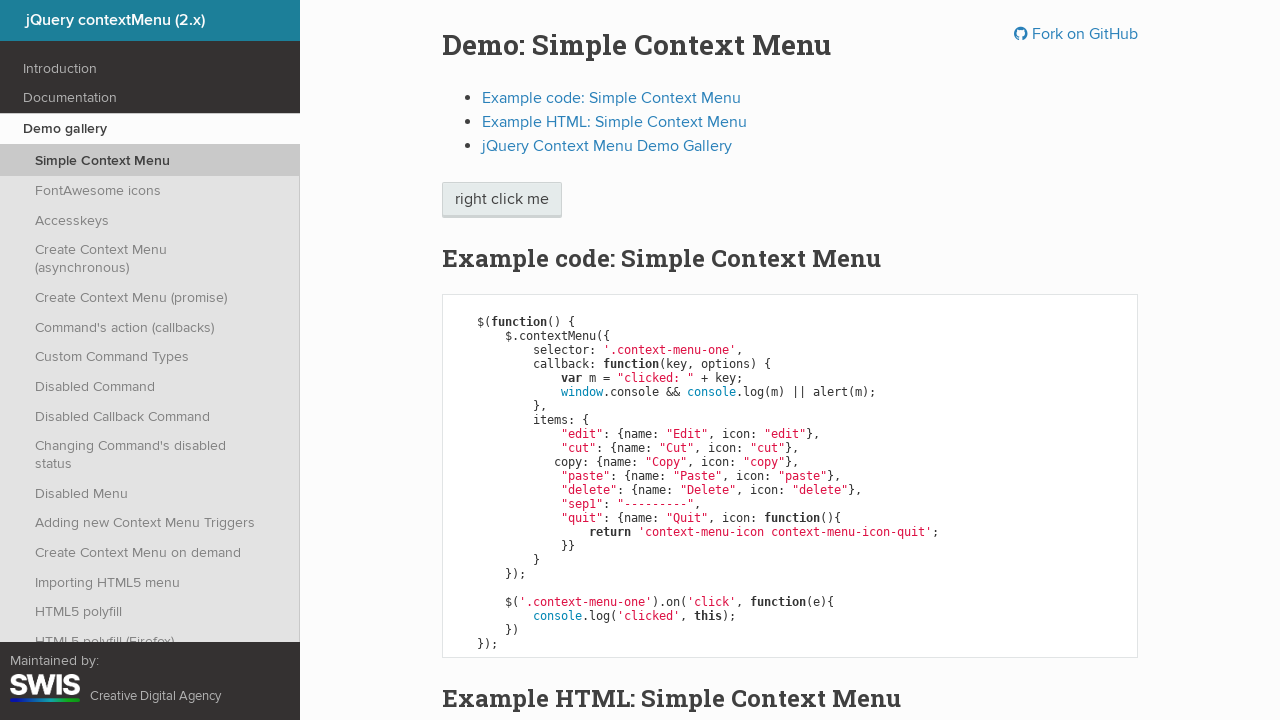